Clicks the "Services" navigation link and verifies the services page content

Starting URL: https://parabank.parasoft.com/parabank

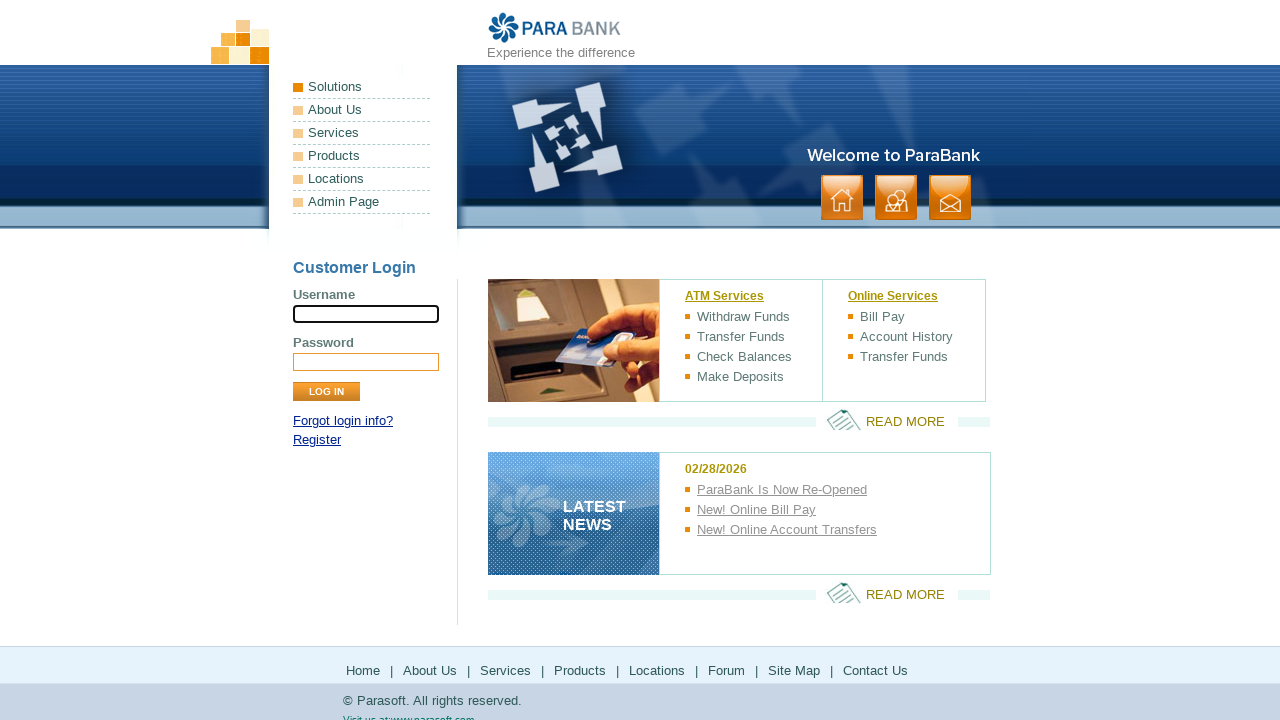

Clicked the Services navigation link at (362, 133) on xpath=/html/body/div[1]/div[2]/ul[1]/li[3]/a
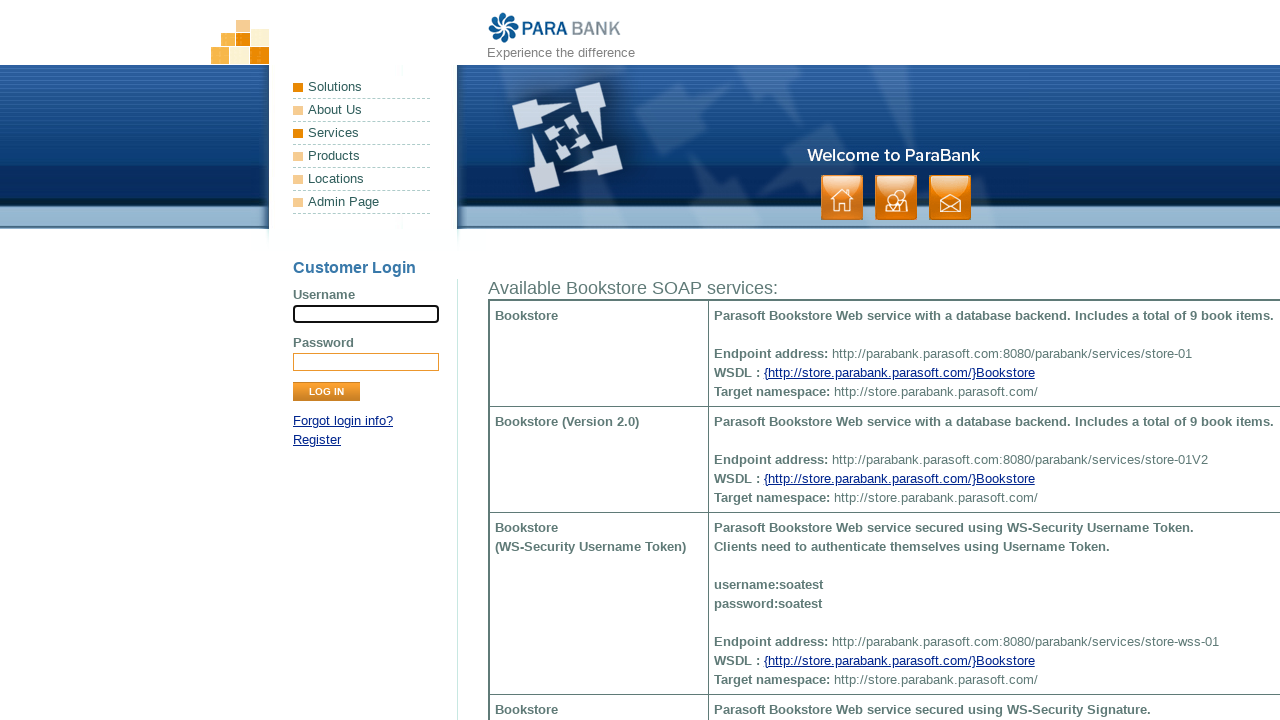

Services page content loaded
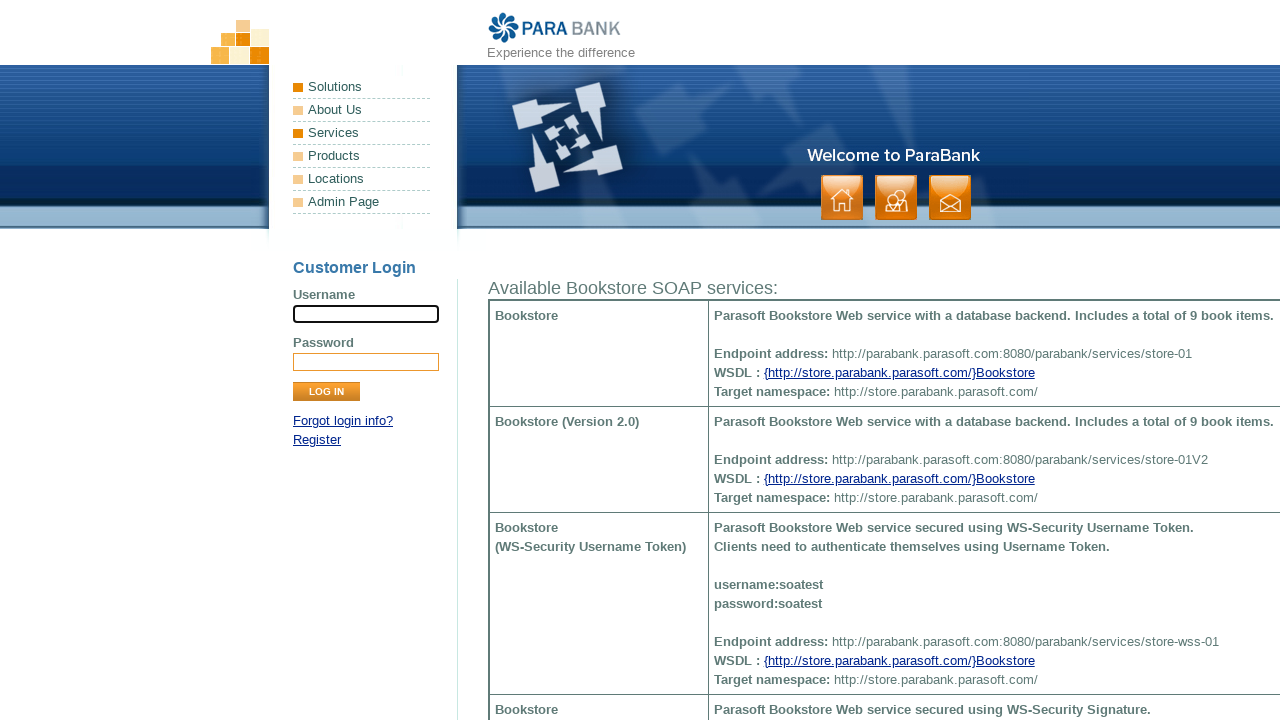

Located services page title element
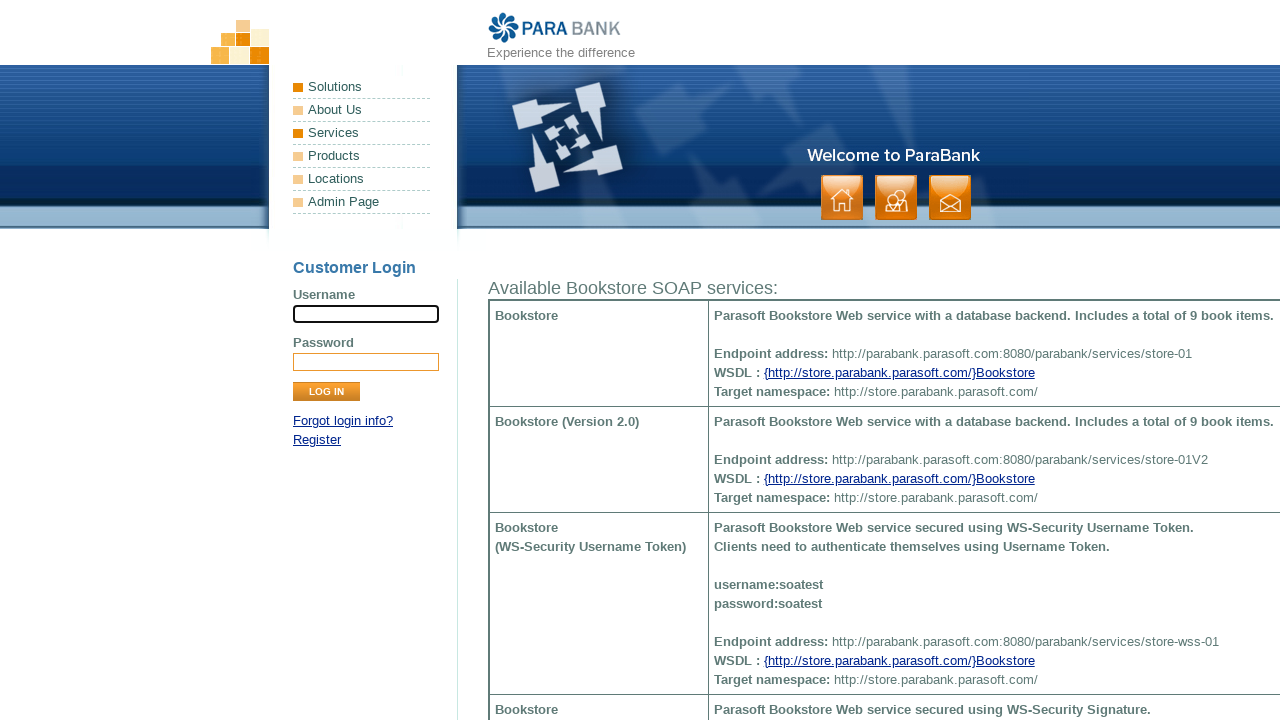

Verified services page title matches expected text 'Available Bookstore SOAP services:'
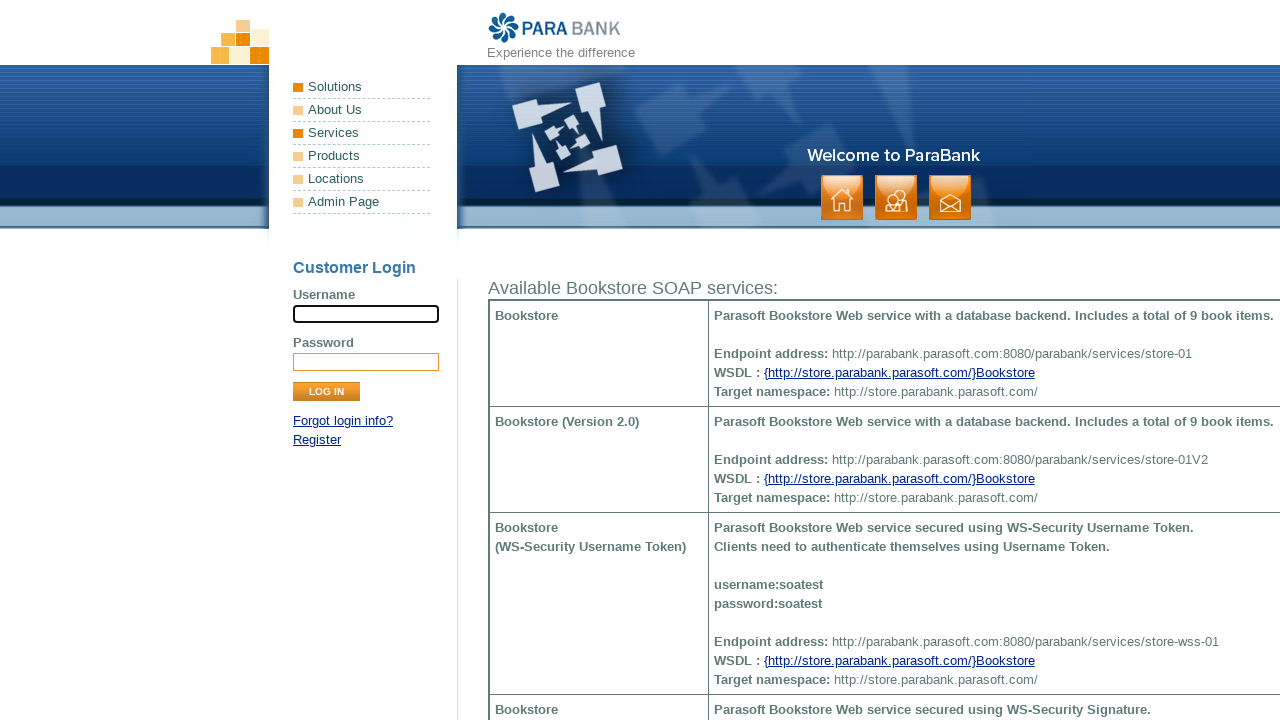

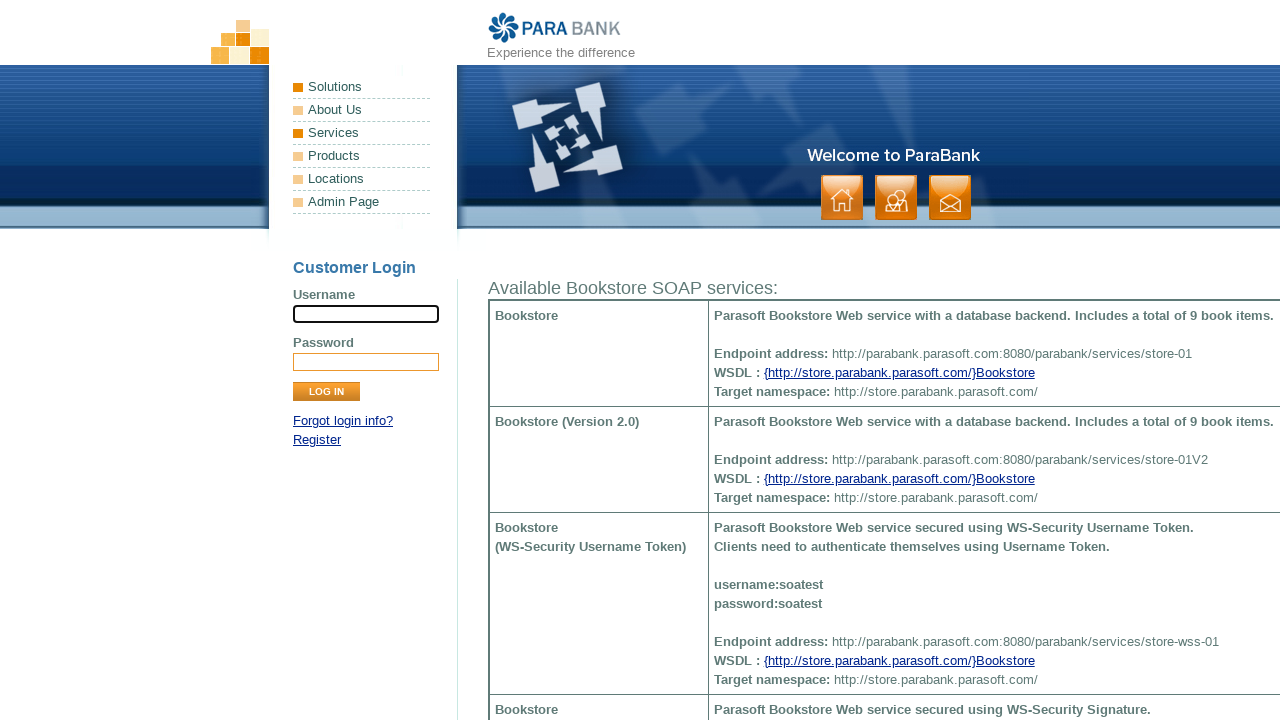